Tests dropdown select functionality by selecting options using different methods: by visible text, by index, and by value

Starting URL: https://demoqa.com/select-menu

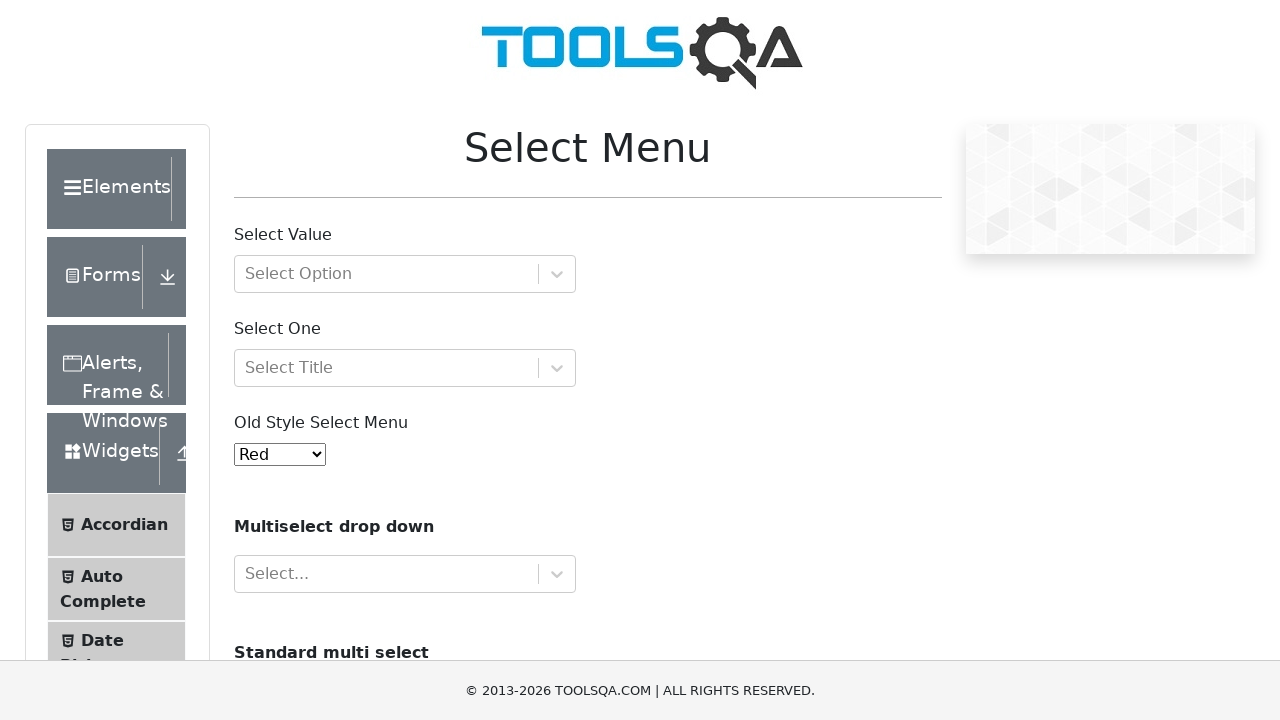

Selected 'Magenta' option by visible text in dropdown on #oldSelectMenu
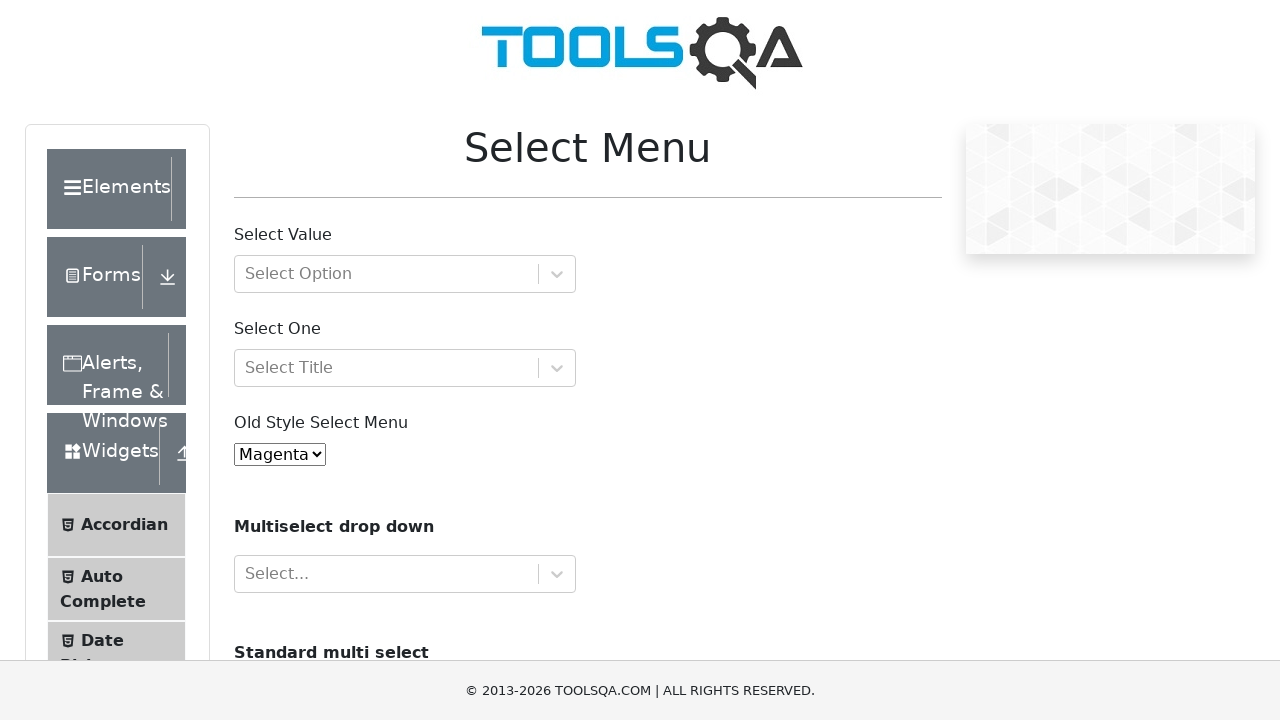

Selected option at index 5 in dropdown on #oldSelectMenu
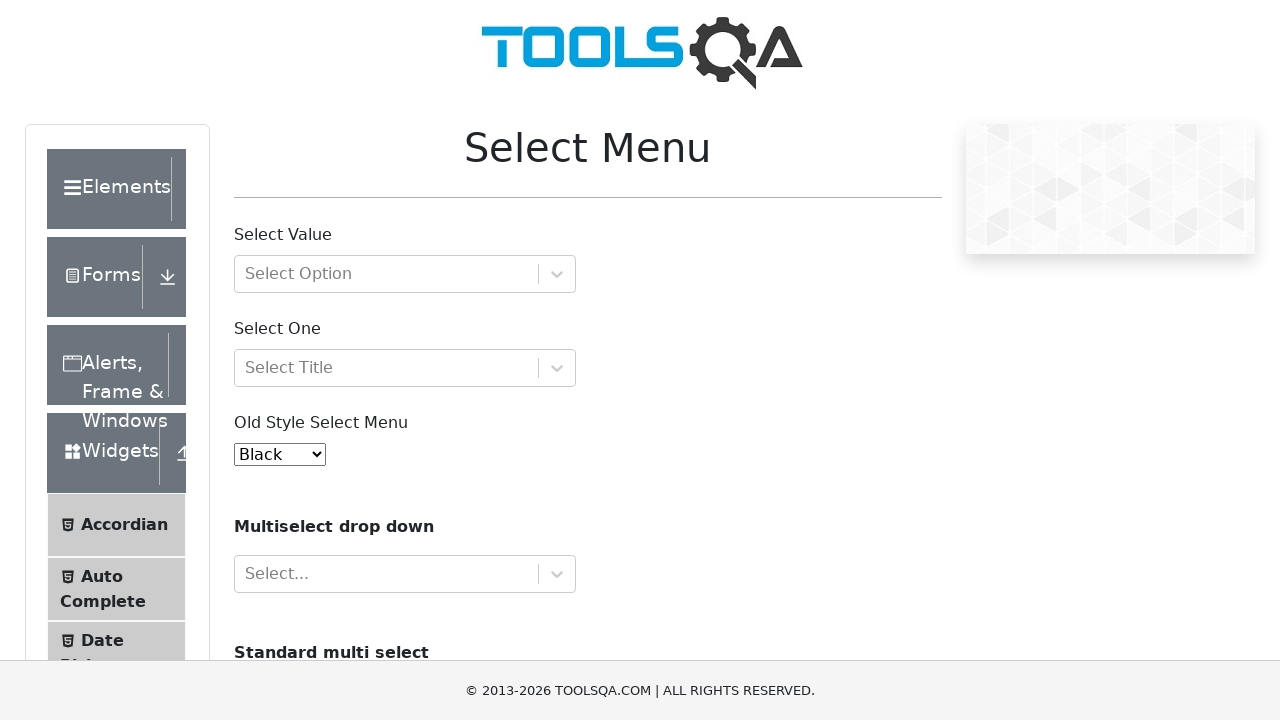

Selected option with value '8' in dropdown on #oldSelectMenu
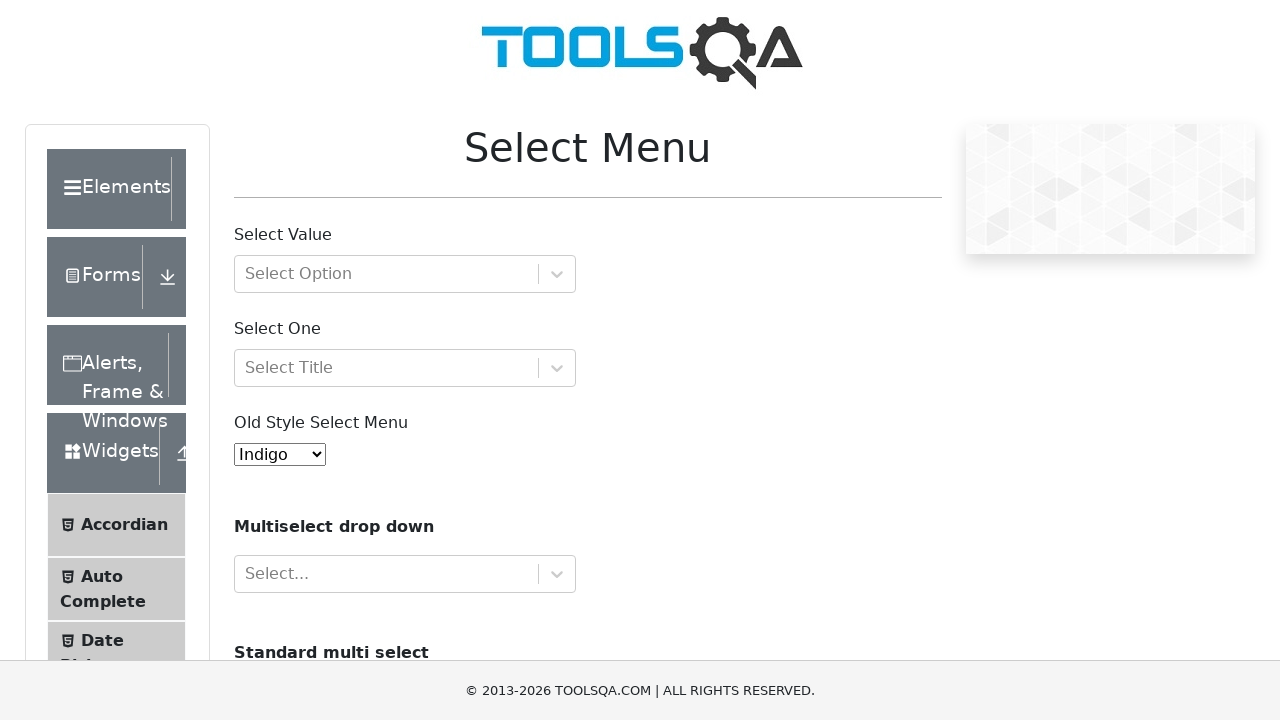

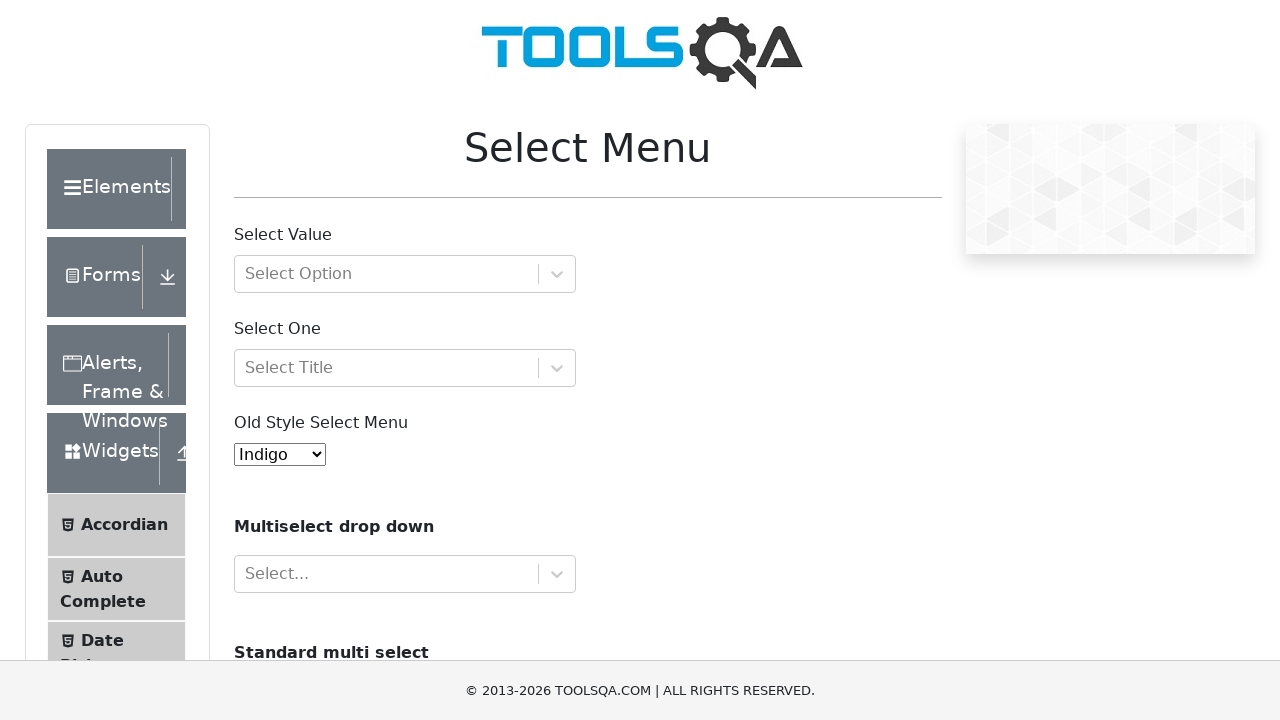